Tests the Text Box page by filling in form fields (full name, email, current address, permanent address) and submitting the form

Starting URL: https://demoqa.com/elements

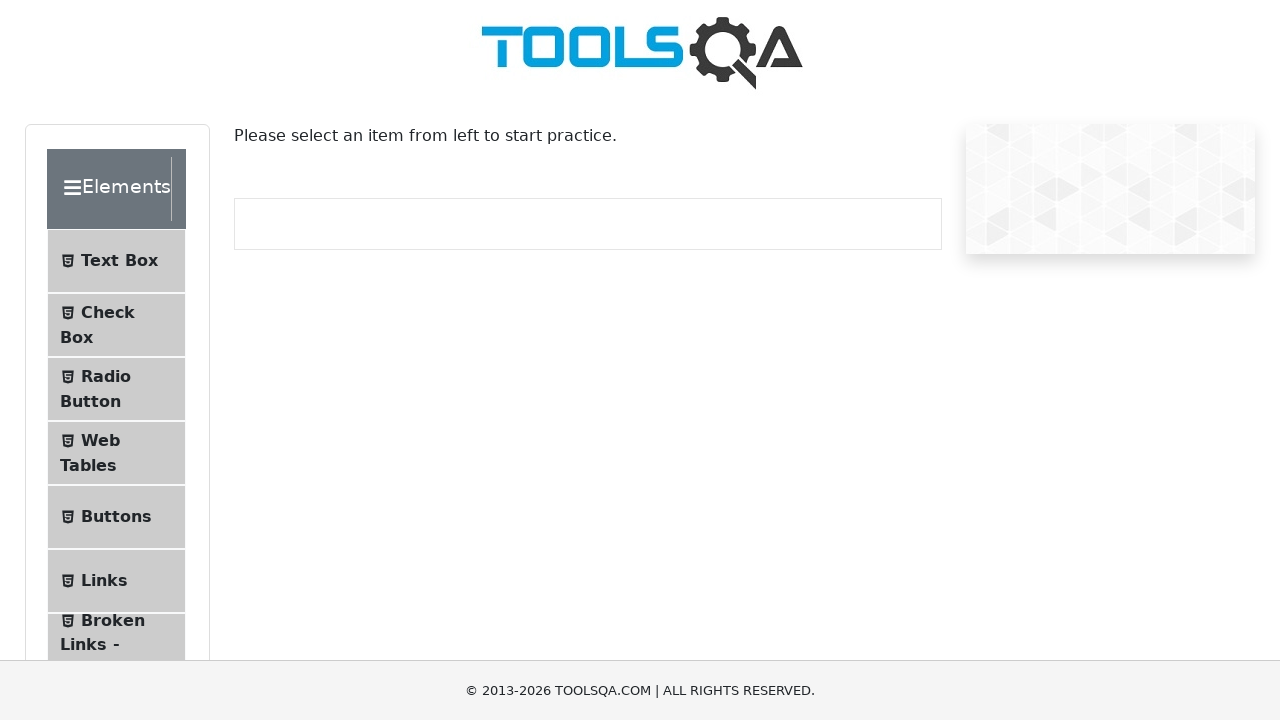

Clicked on Text Box menu item at (119, 261) on text=Text Box
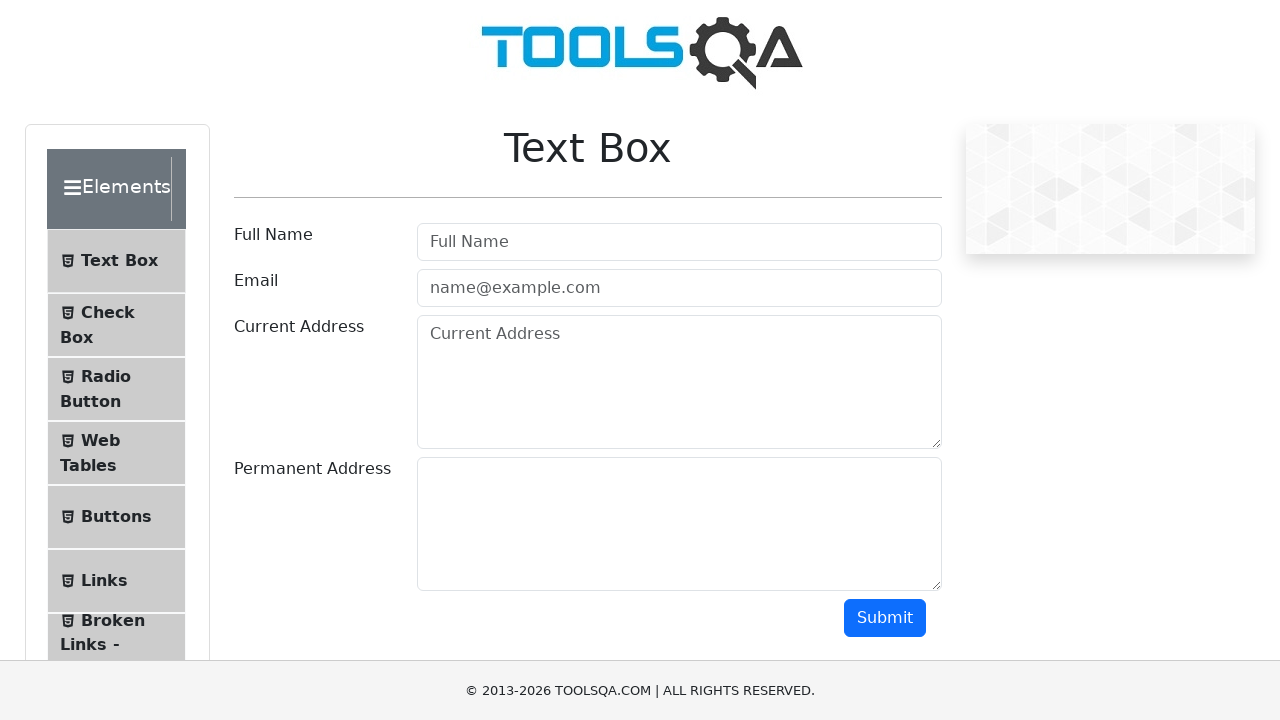

Filled in full name field with 'Test Fullname' on #userName
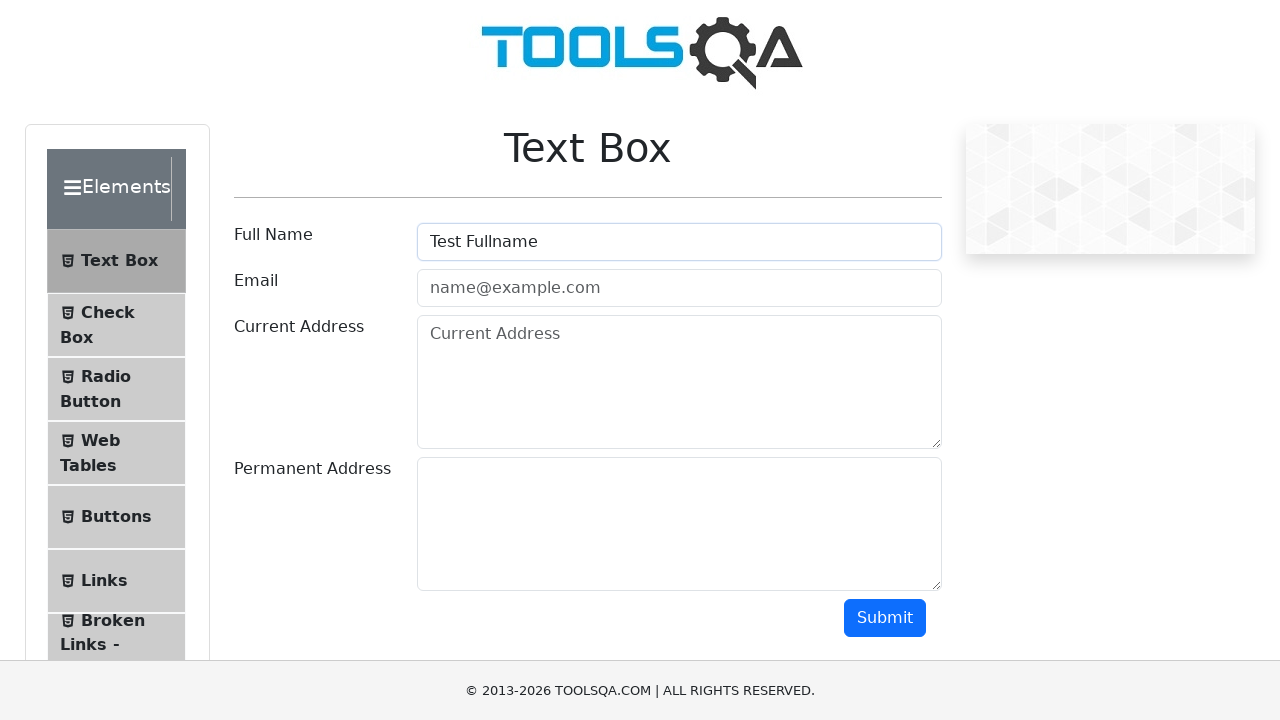

Filled in email field with 'test@test.com' on #userEmail
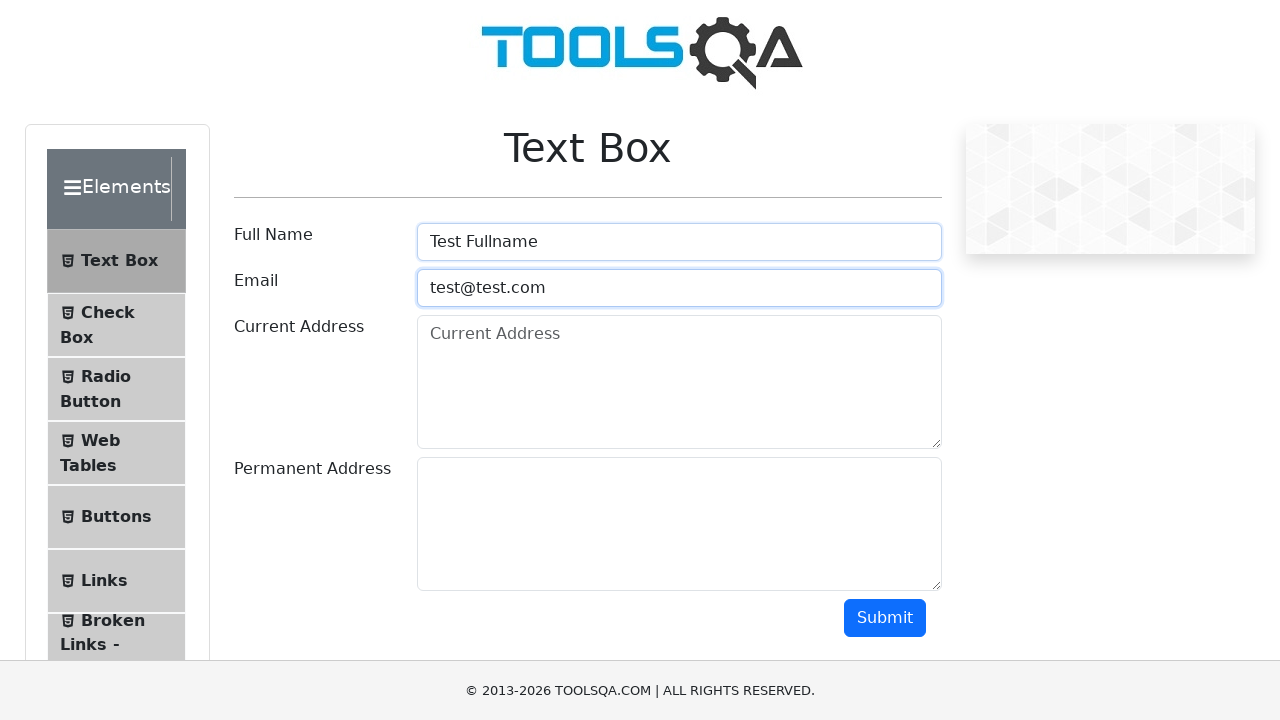

Filled in current address field with 'Current Address1' on #currentAddress
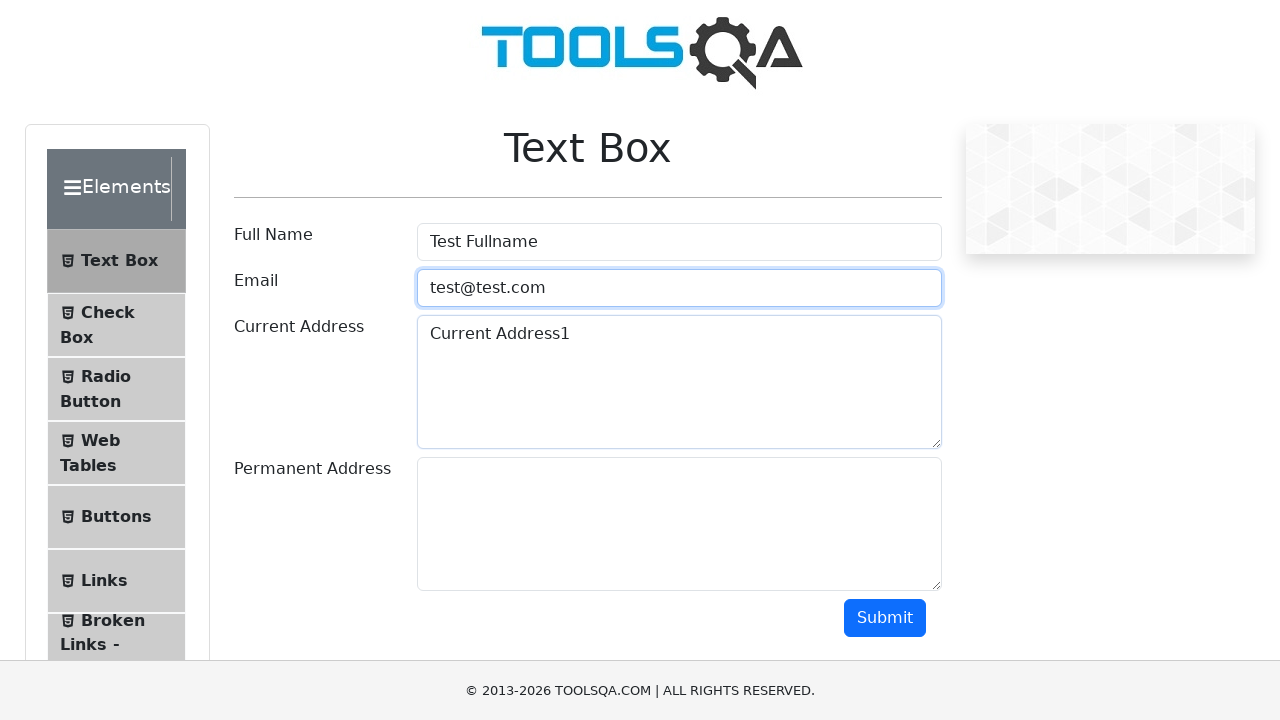

Filled in permanent address field with 'Permanent Address1' on #permanentAddress
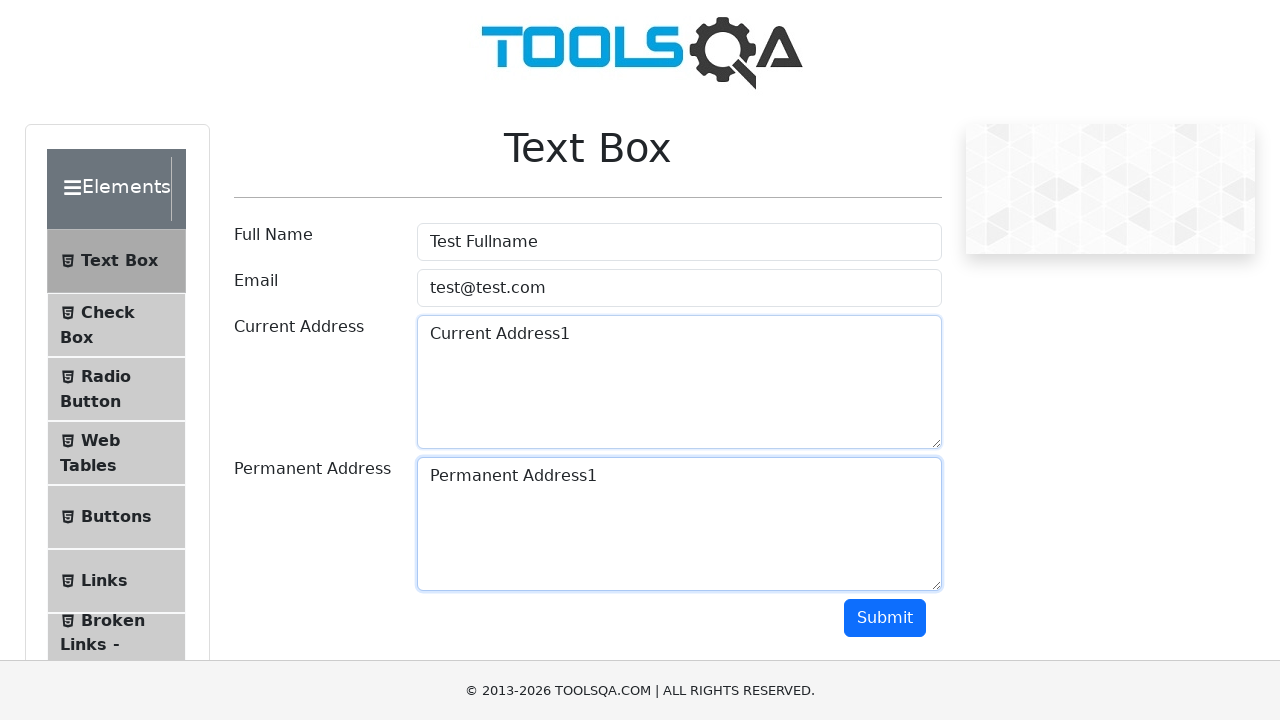

Clicked the submit button at (885, 618) on #submit
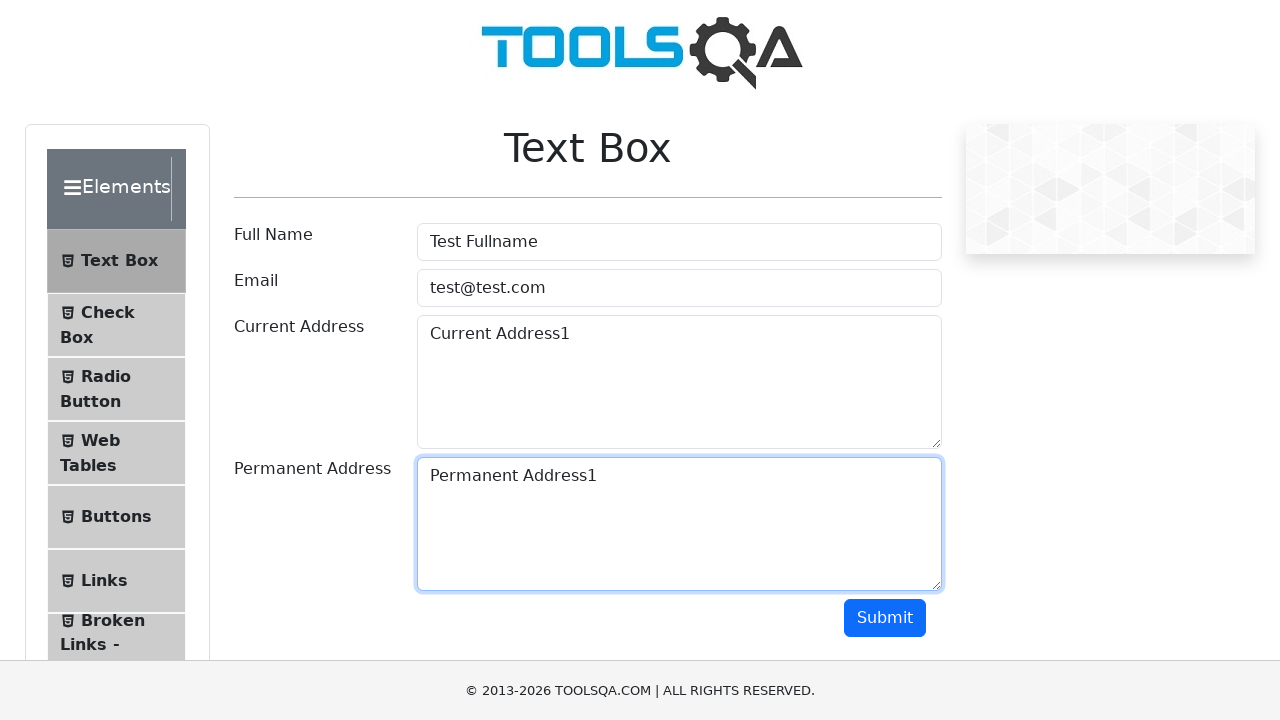

Form output appeared successfully
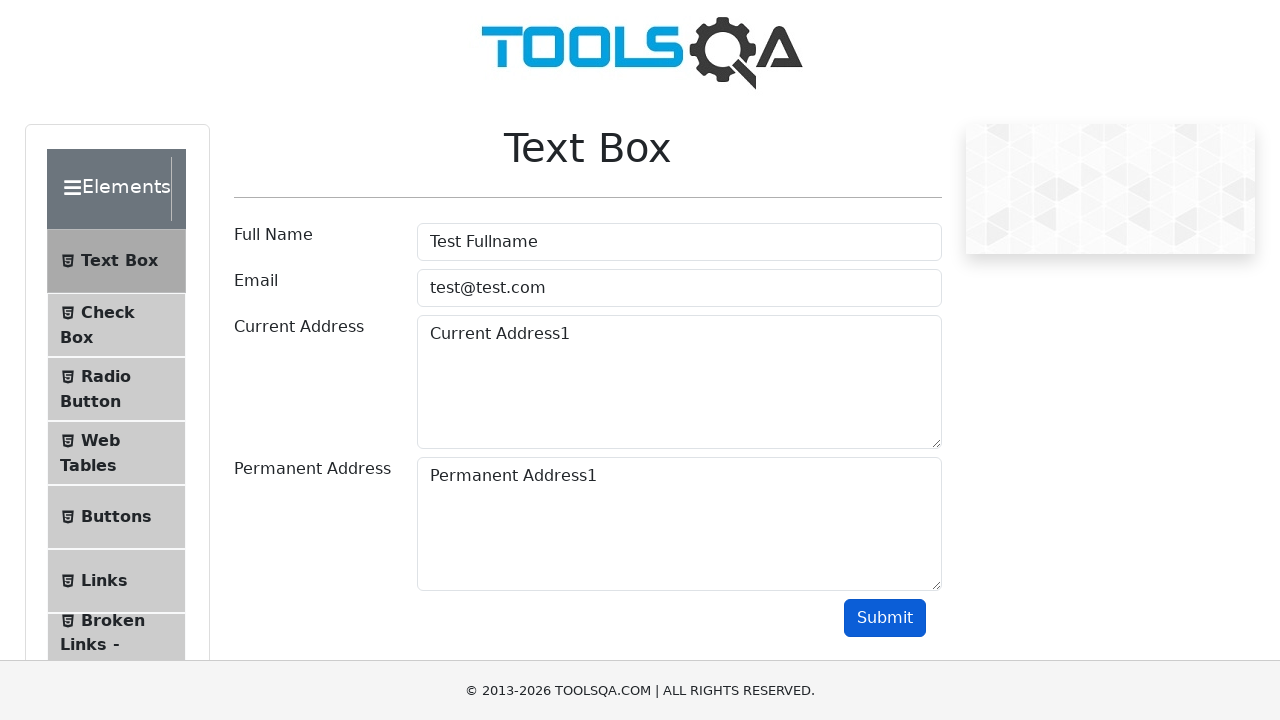

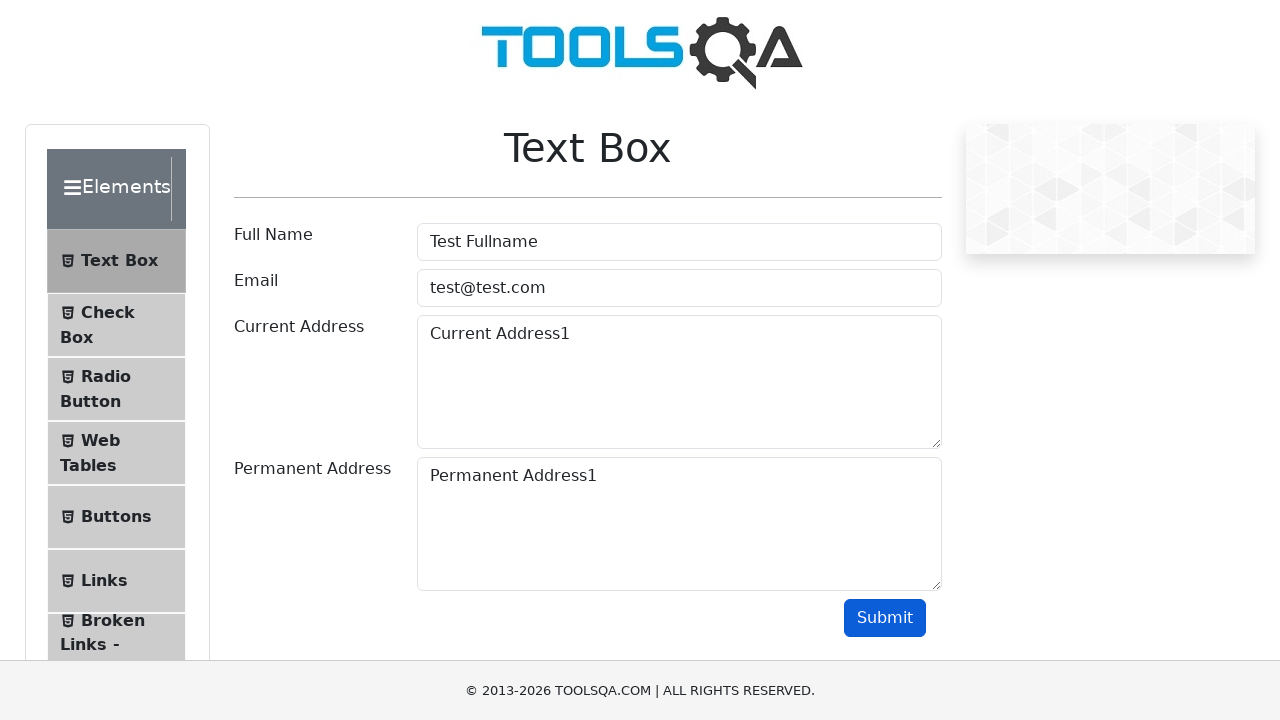